Tests radio button functionality by clicking on a radio button element and verifying its selected status

Starting URL: https://demoqa.com/radio-button

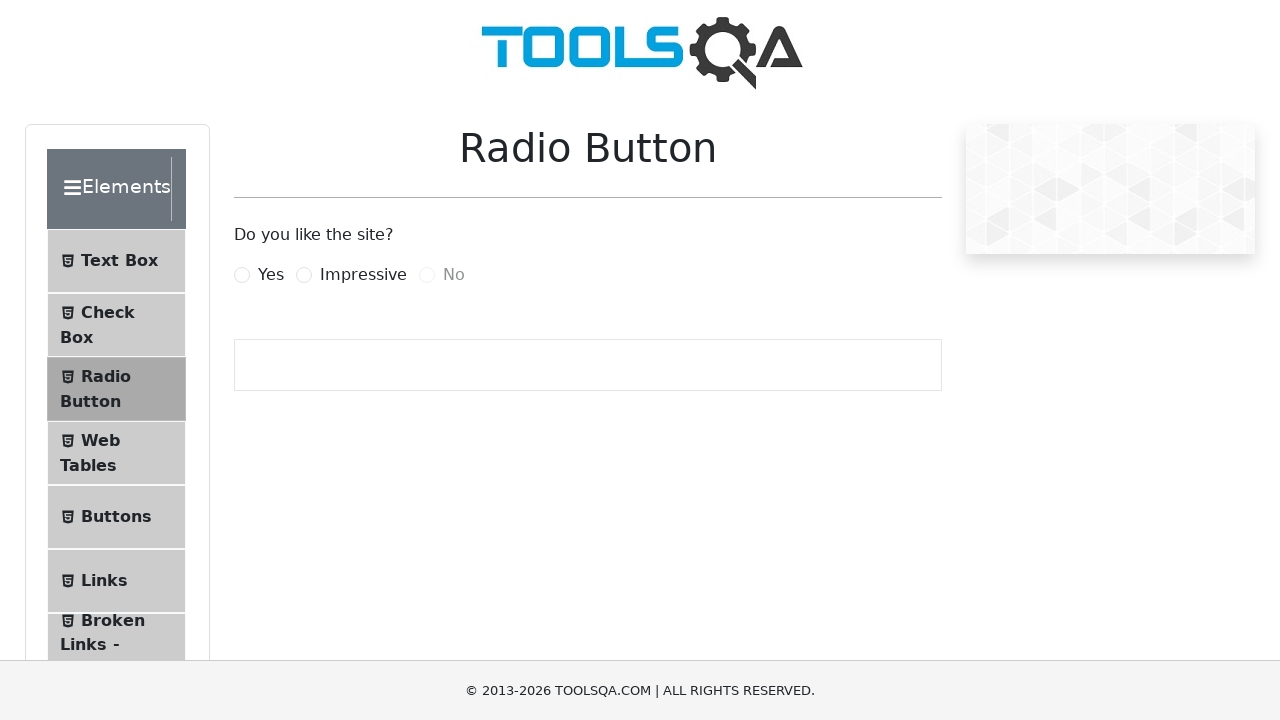

Located the 'Impressive' radio button element
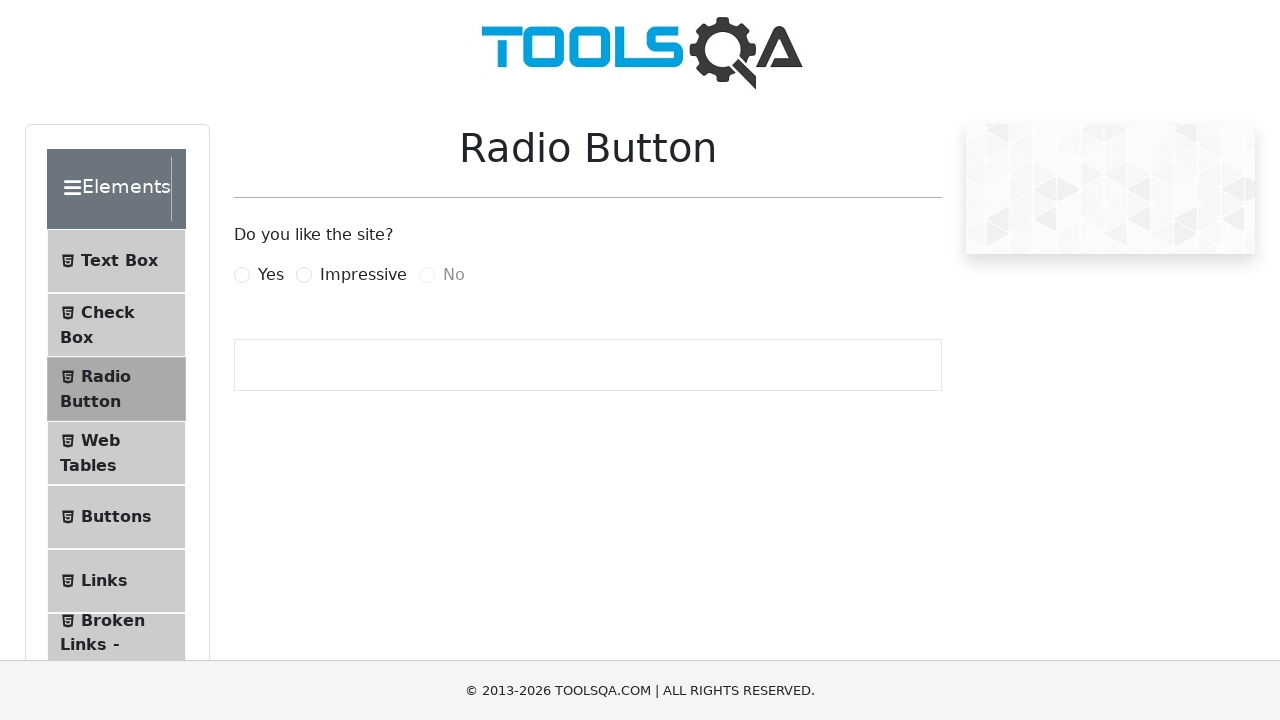

Hovered over the 'Impressive' radio button at (304, 275) on xpath=//input[@id='impressiveRadio']
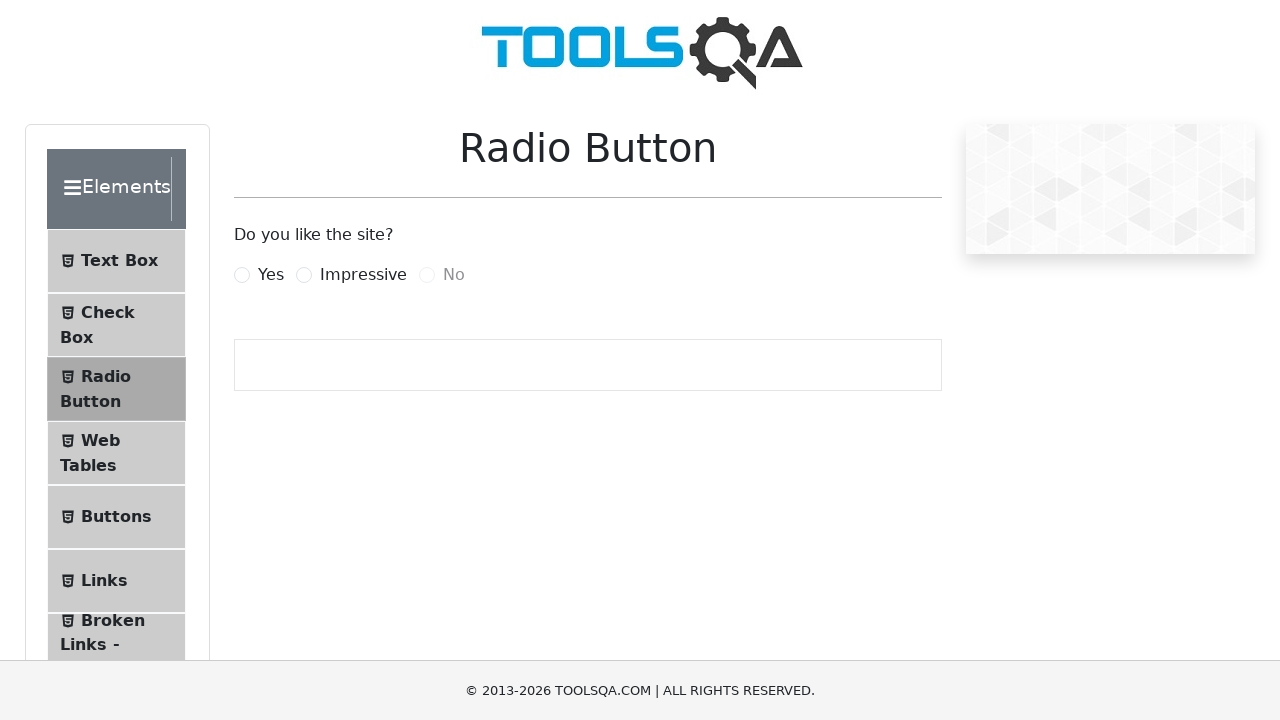

Clicked on the 'Impressive' radio button at (304, 275) on xpath=//input[@id='impressiveRadio']
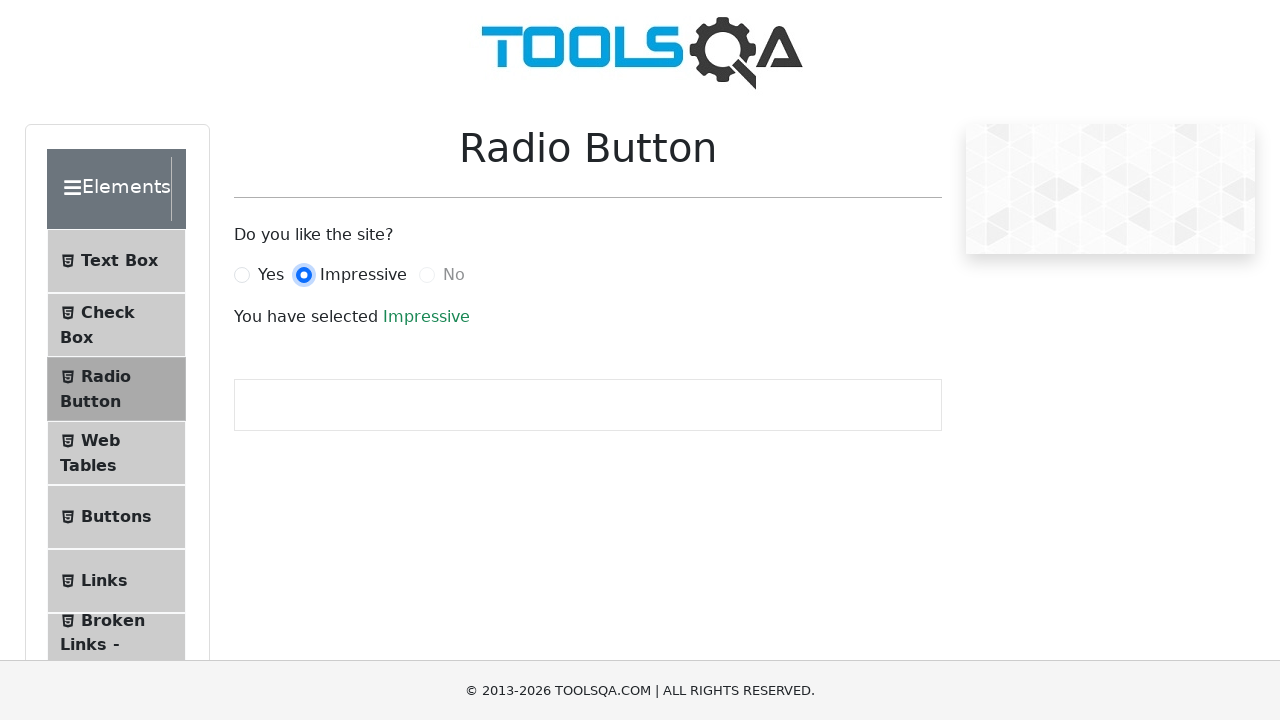

Verified radio button selected status
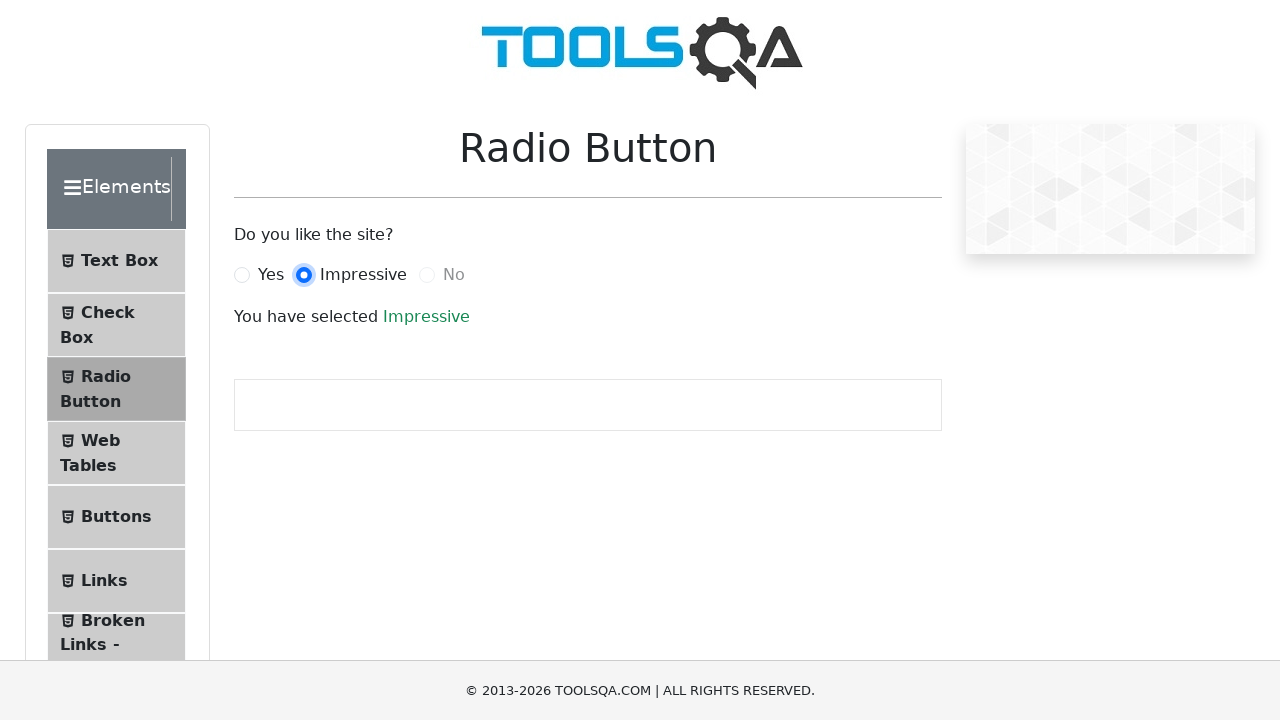

Verified radio button display status
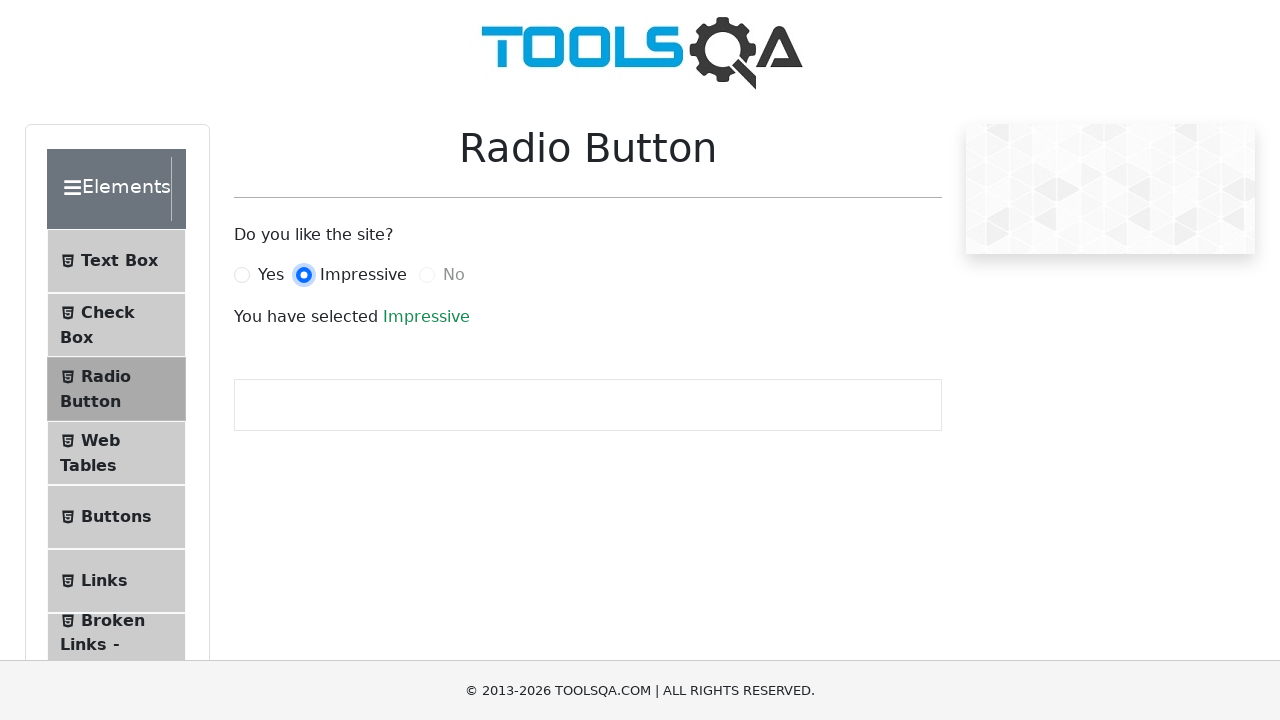

Verified radio button enable status
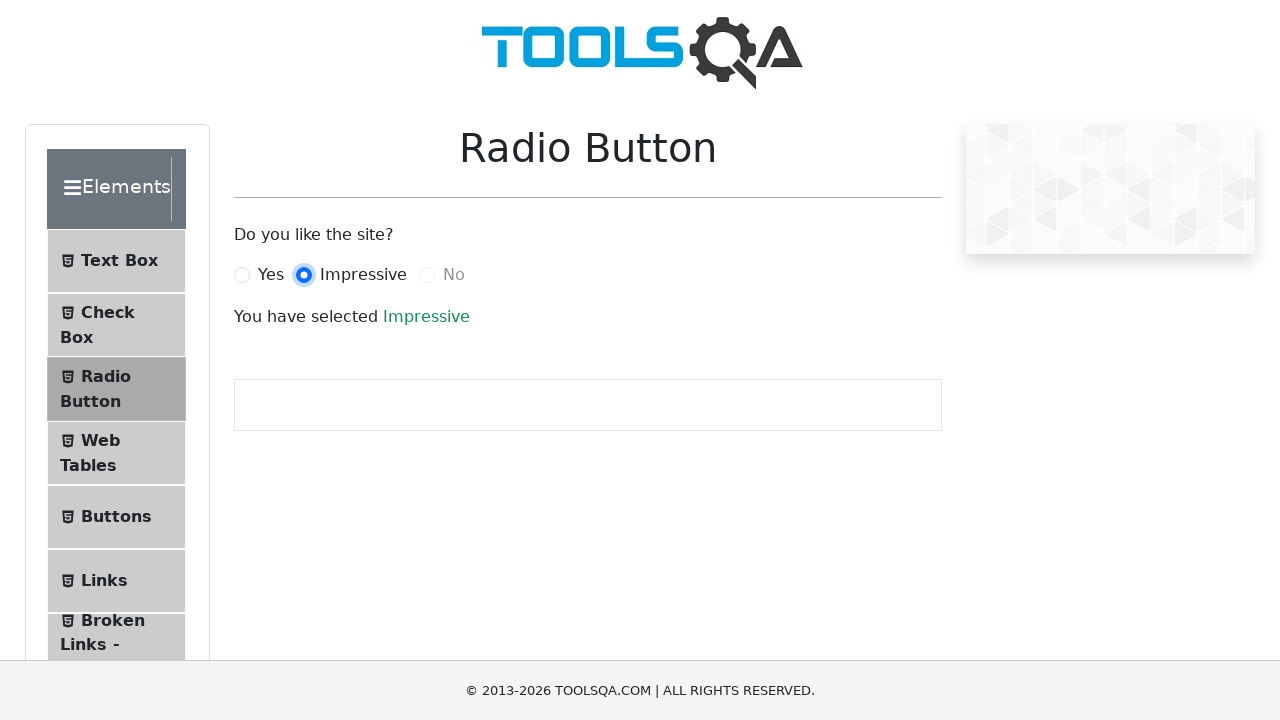

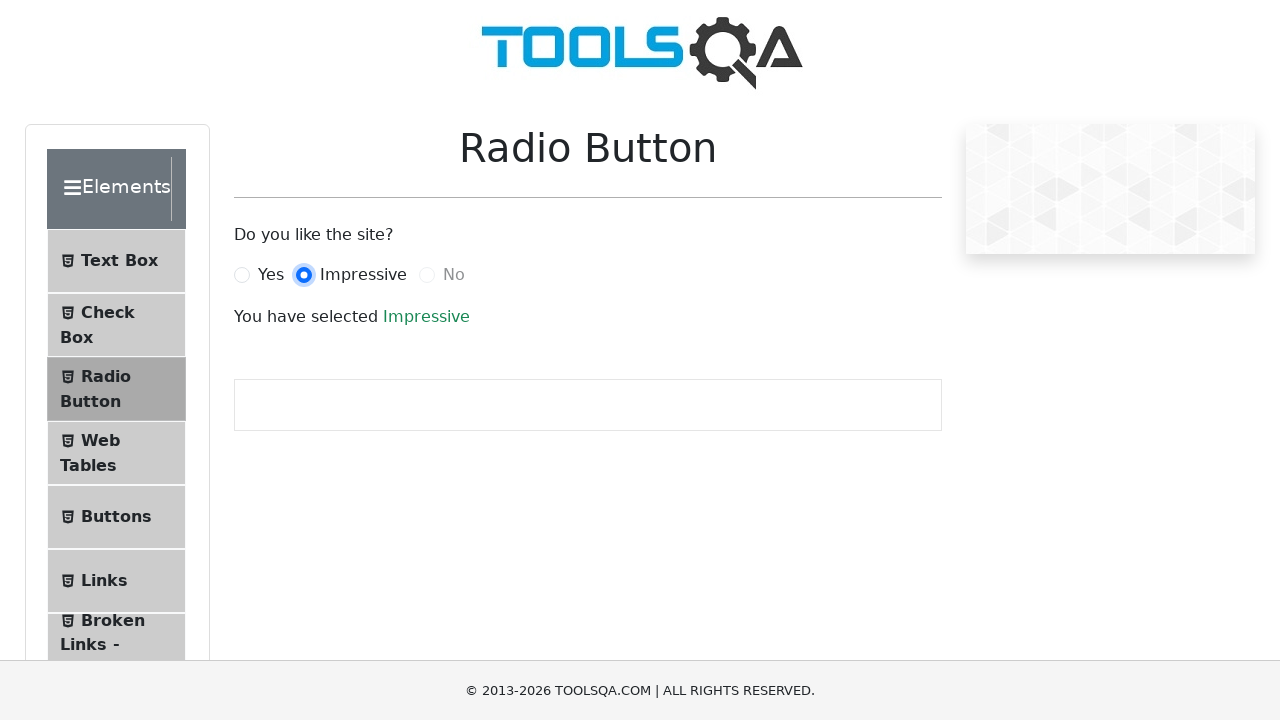